Opens the enuygun.com homepage and verifies that the correct URL has been loaded

Starting URL: https://www.enuygun.com/

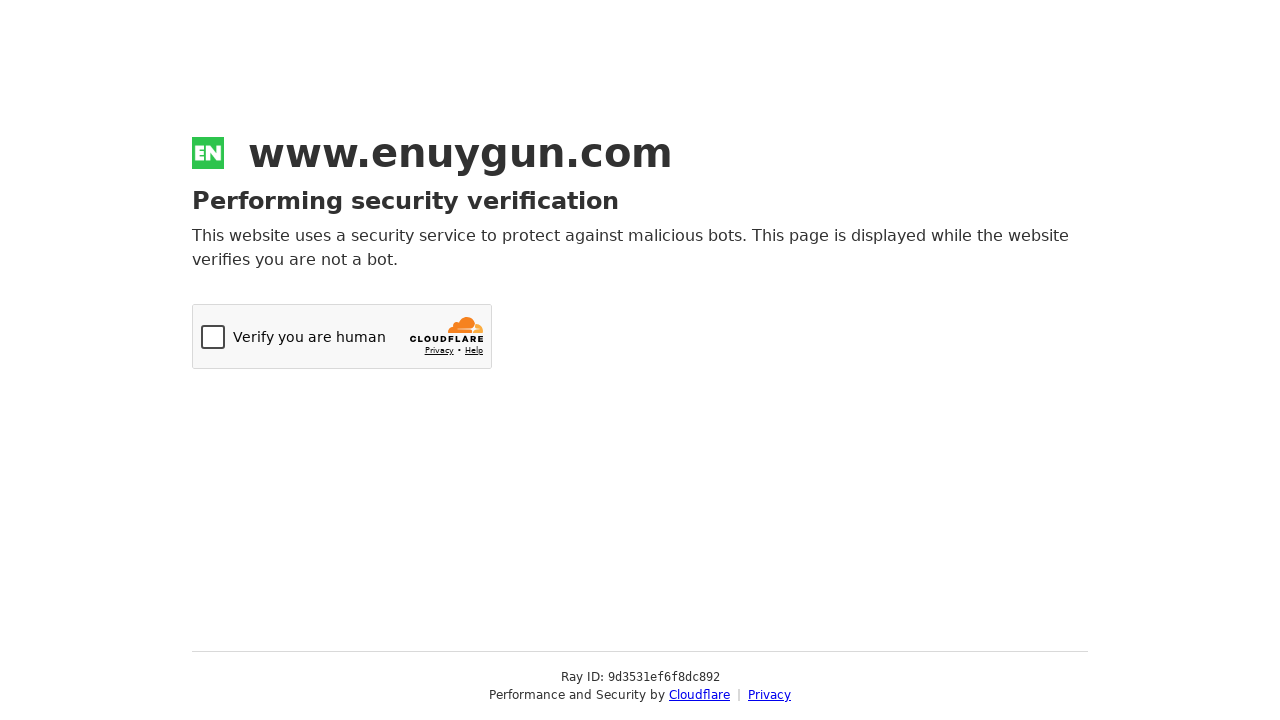

Navigated to enuygun.com homepage
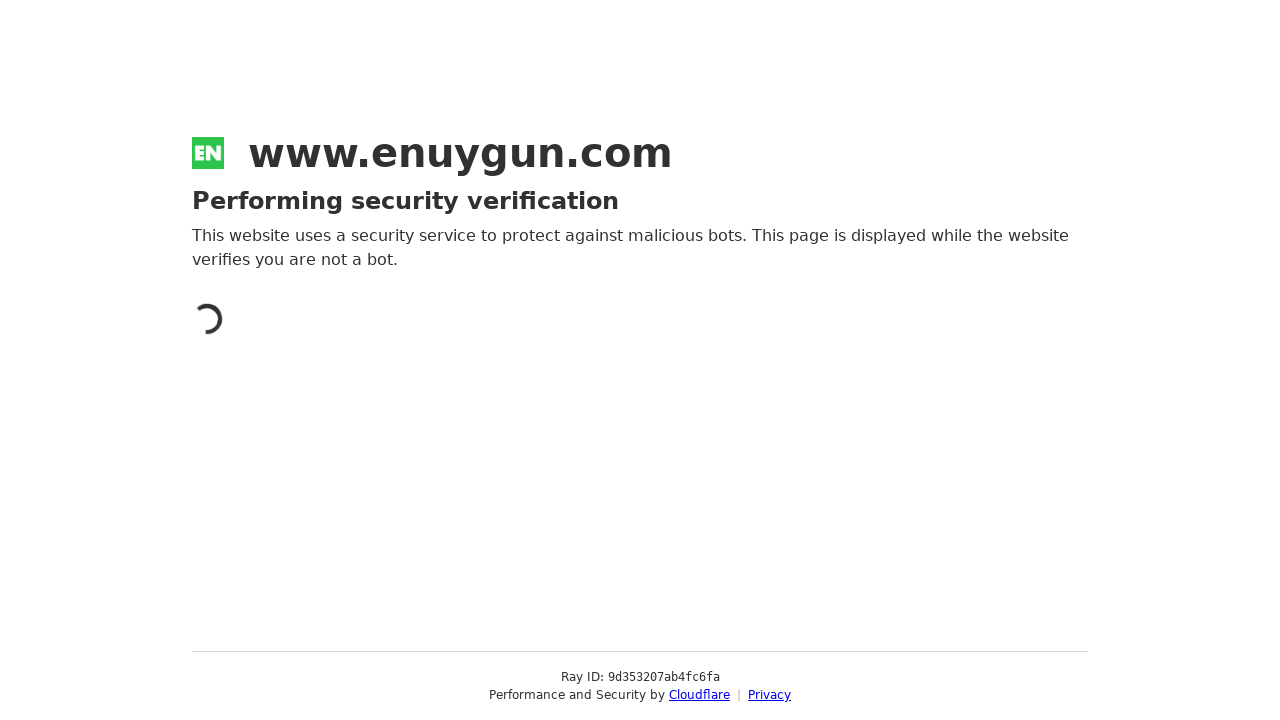

Verified correct URL has been loaded
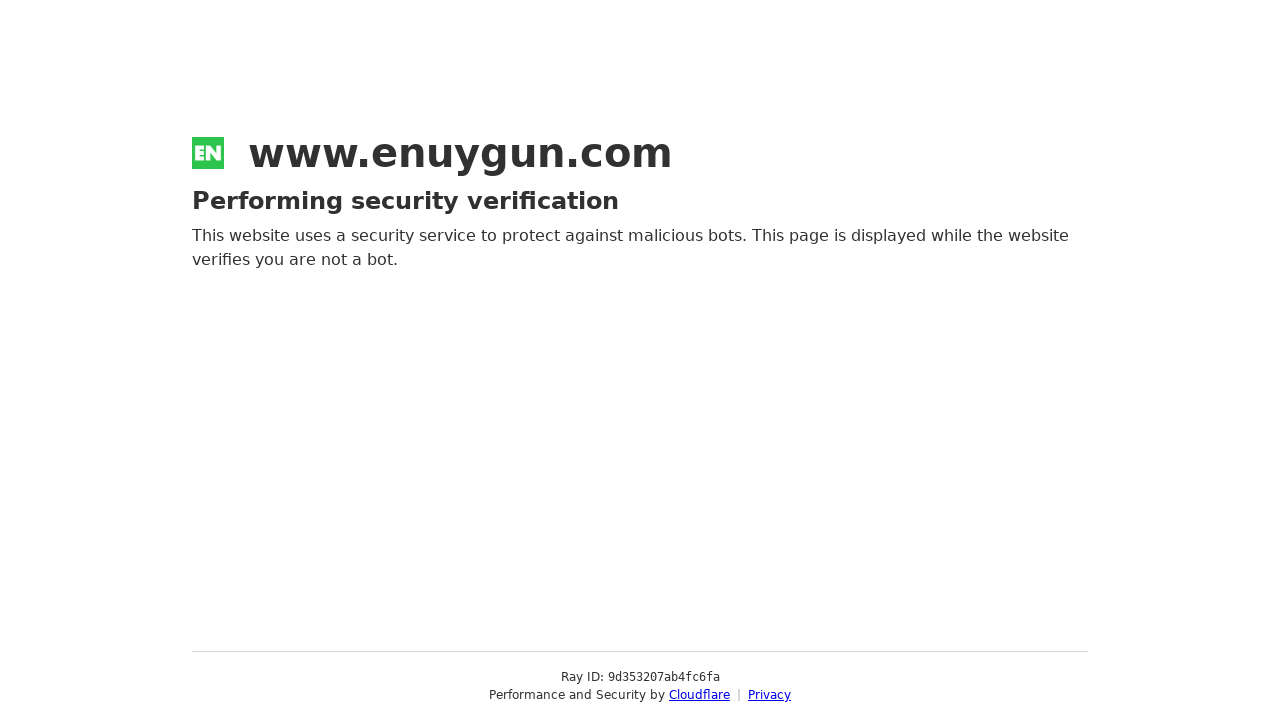

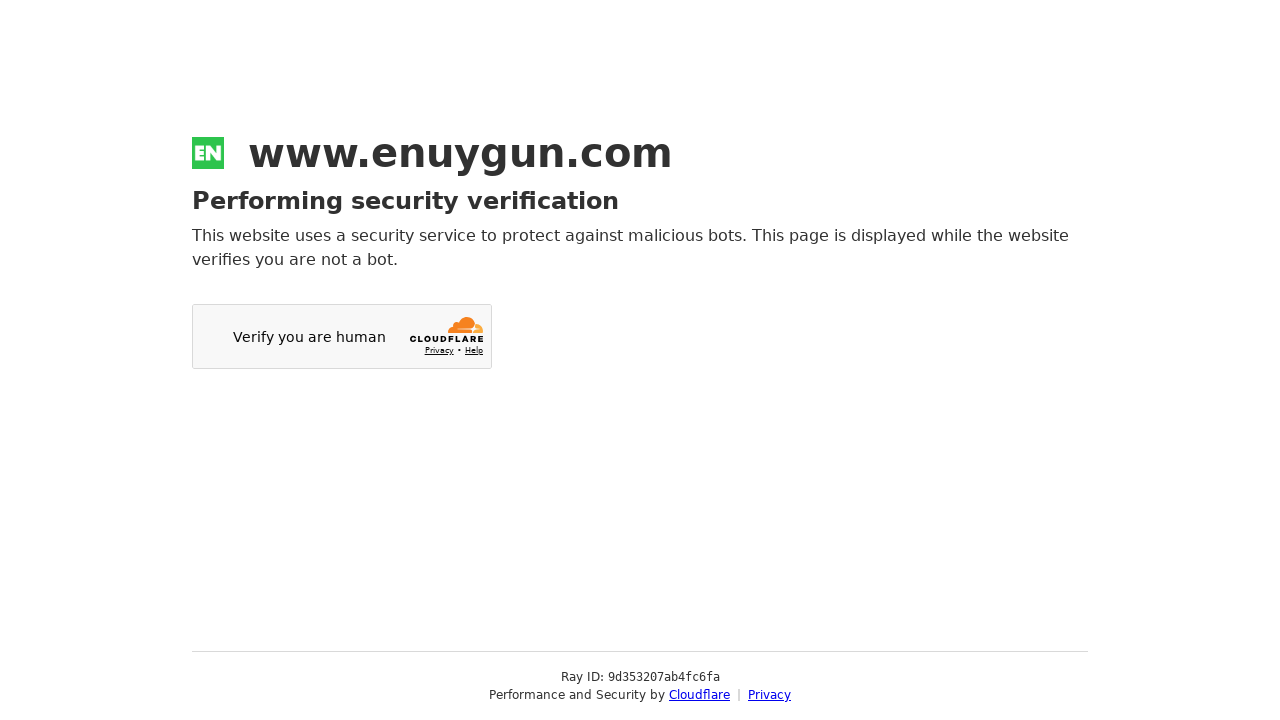